Tests a todo application by clicking the first two list items to mark them complete, then adding a new task by filling the text input and clicking the add button.

Starting URL: https://lambdatest.github.io/sample-todo-app/

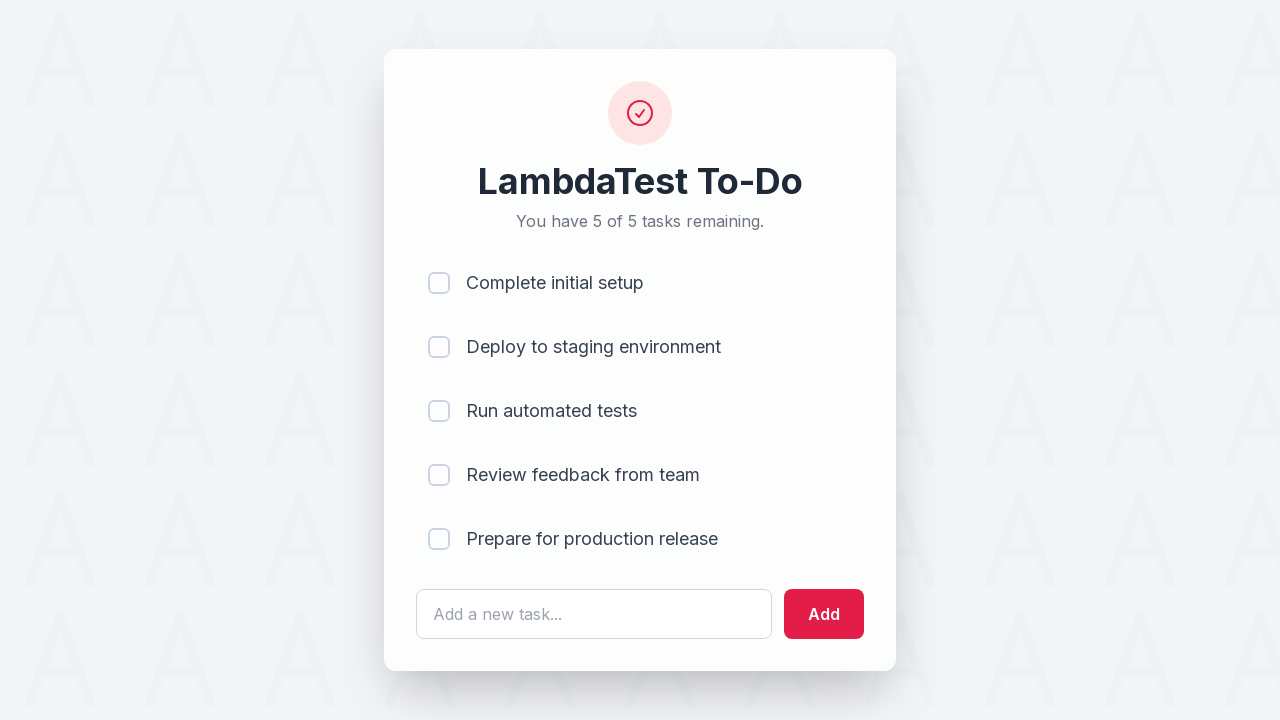

Clicked first list item to mark it complete at (439, 283) on input[name='li1']
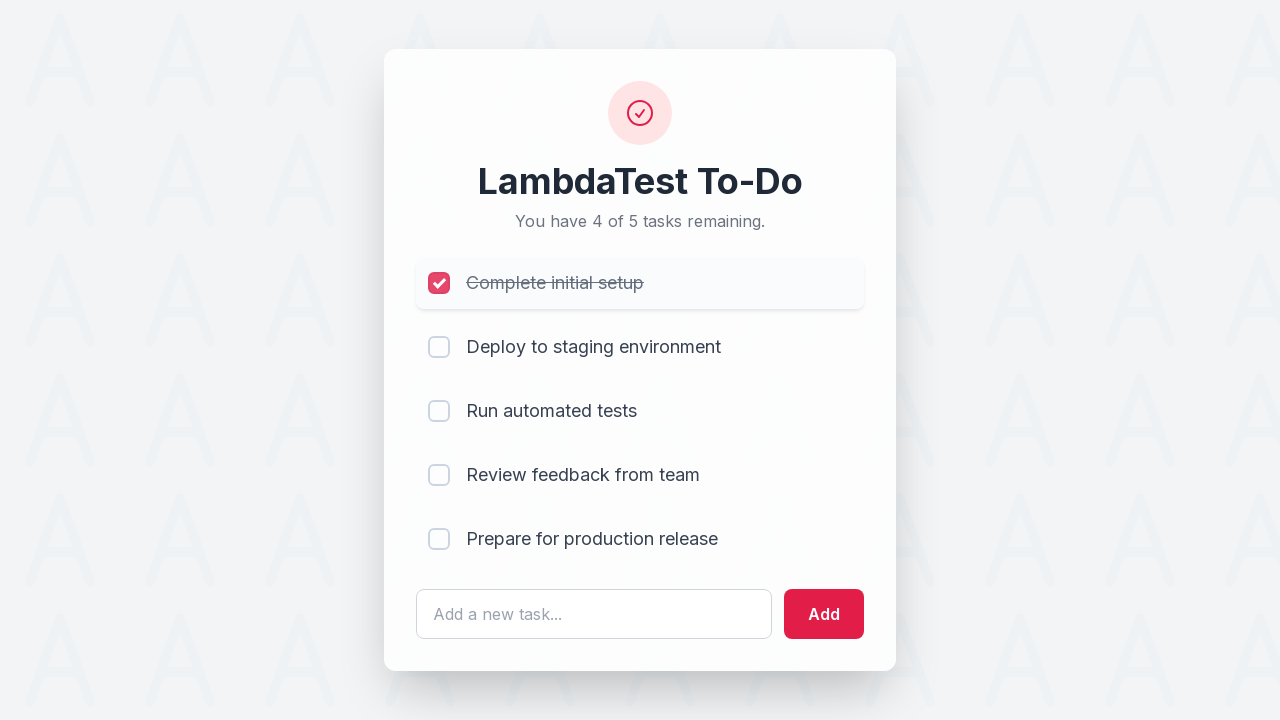

Clicked second list item to mark it complete at (439, 347) on input[name='li2']
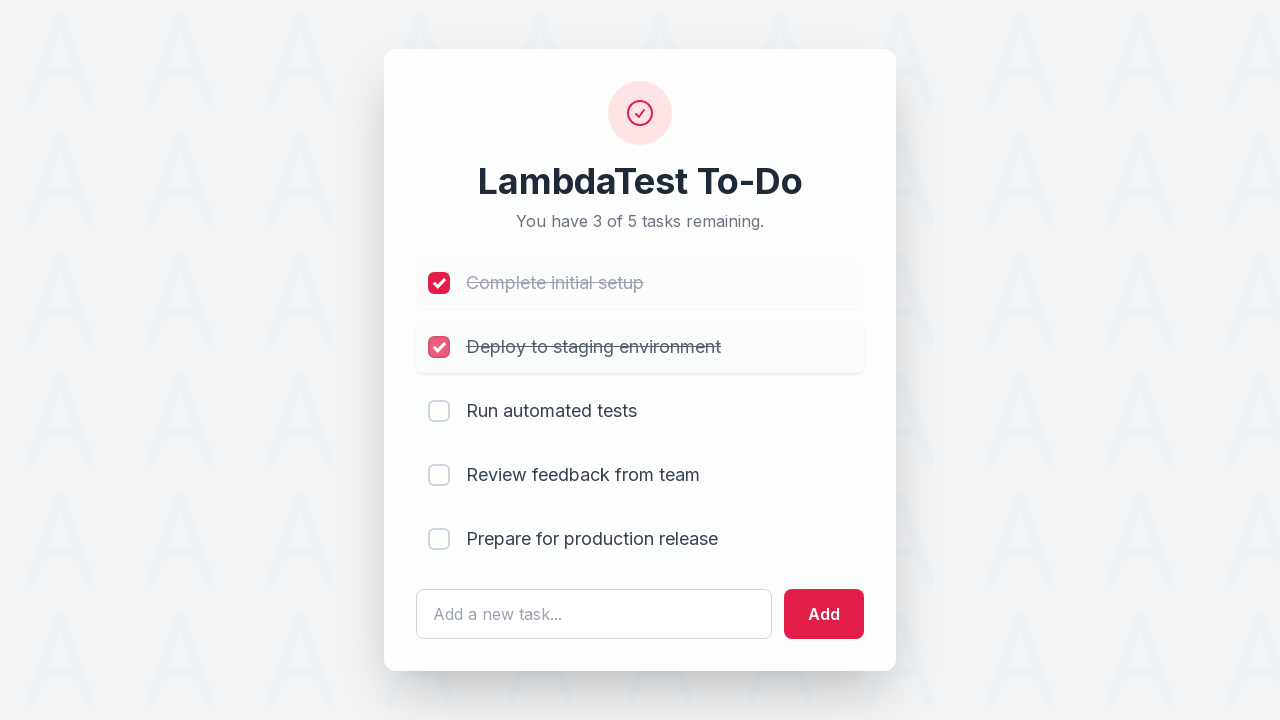

Filled text input with 'Complete Lambdatest Tutorial' on #sampletodotext
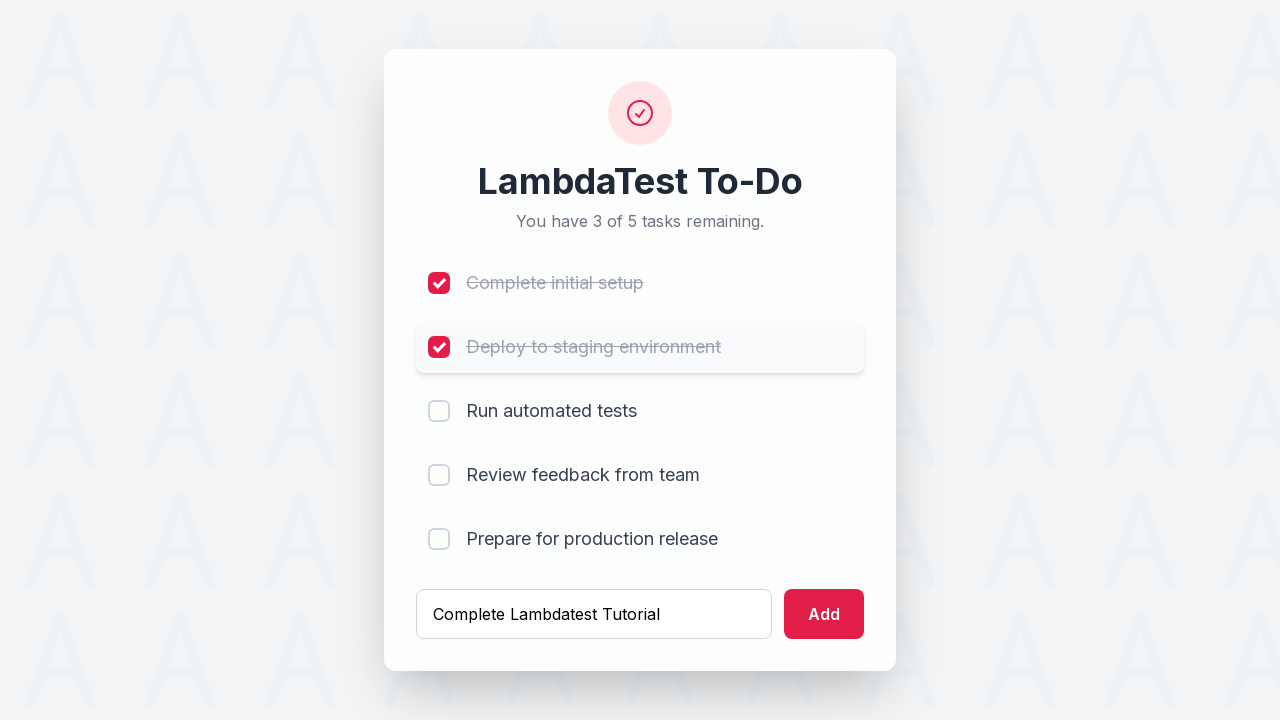

Clicked add button to create new task at (824, 614) on #addbutton
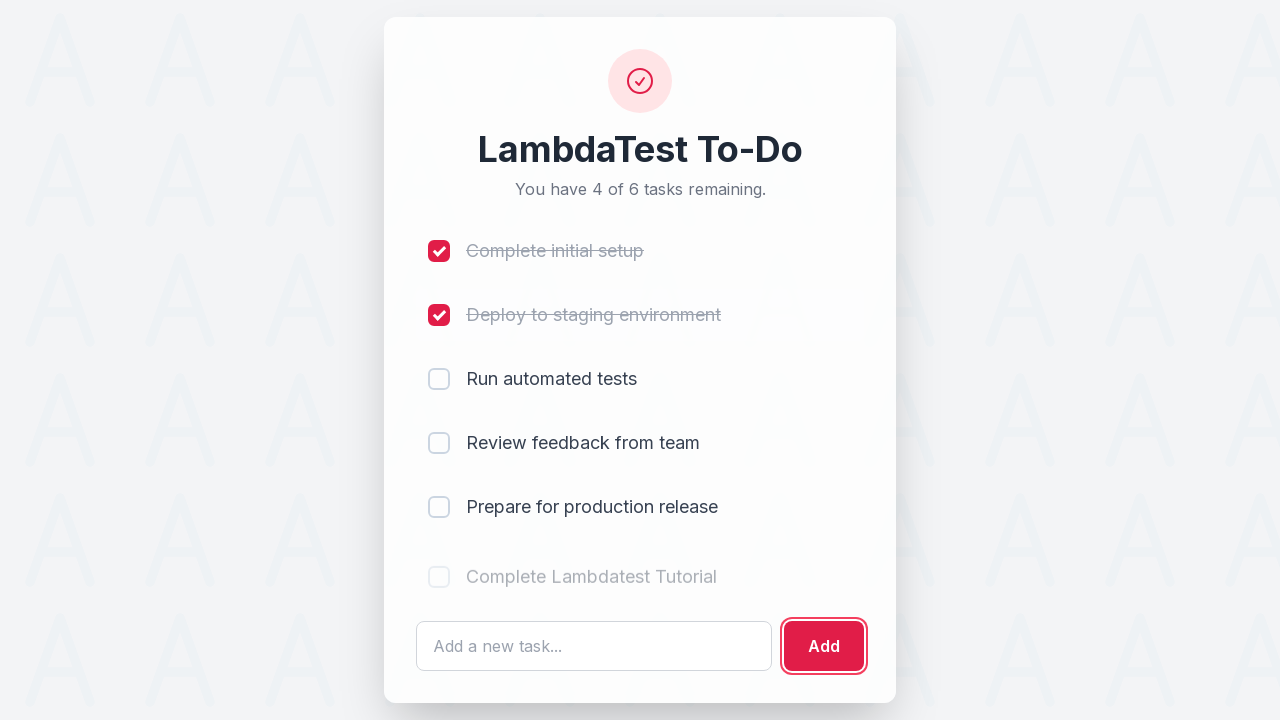

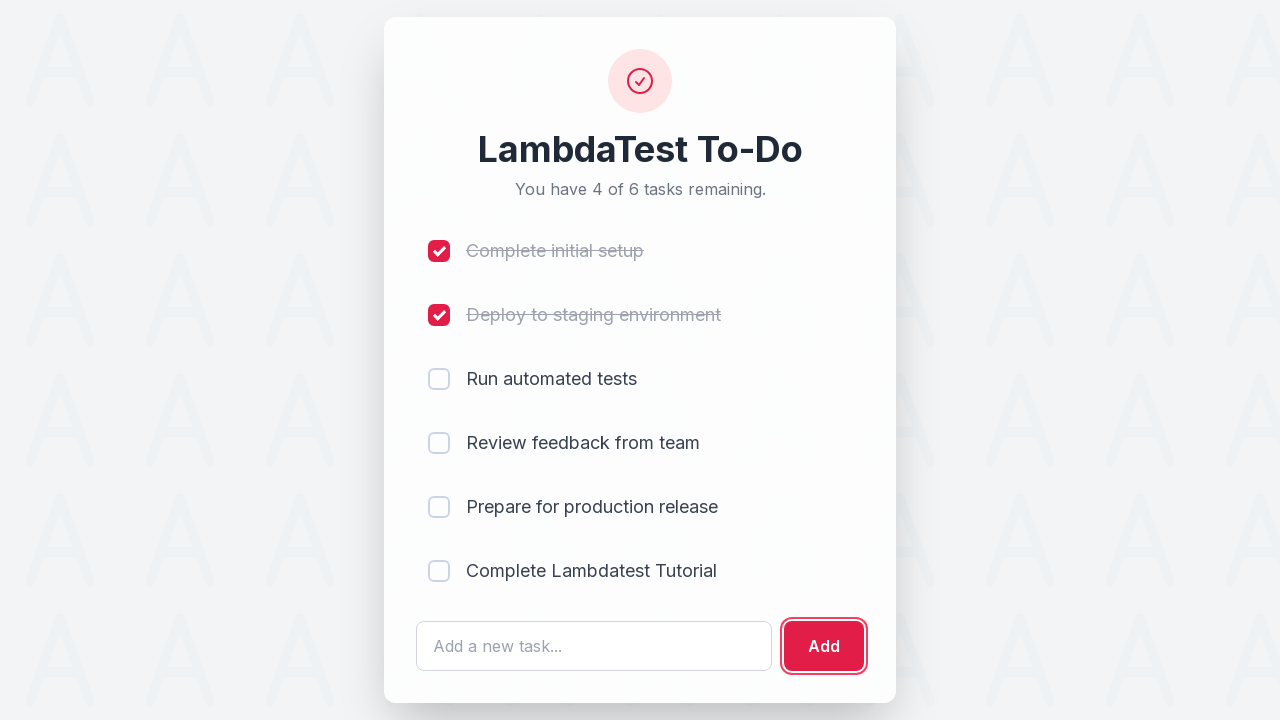